Tests mouse hover functionality by hovering over the second user avatar to reveal a hidden profile link, then clicking on it to view the profile.

Starting URL: https://the-internet.herokuapp.com/hovers

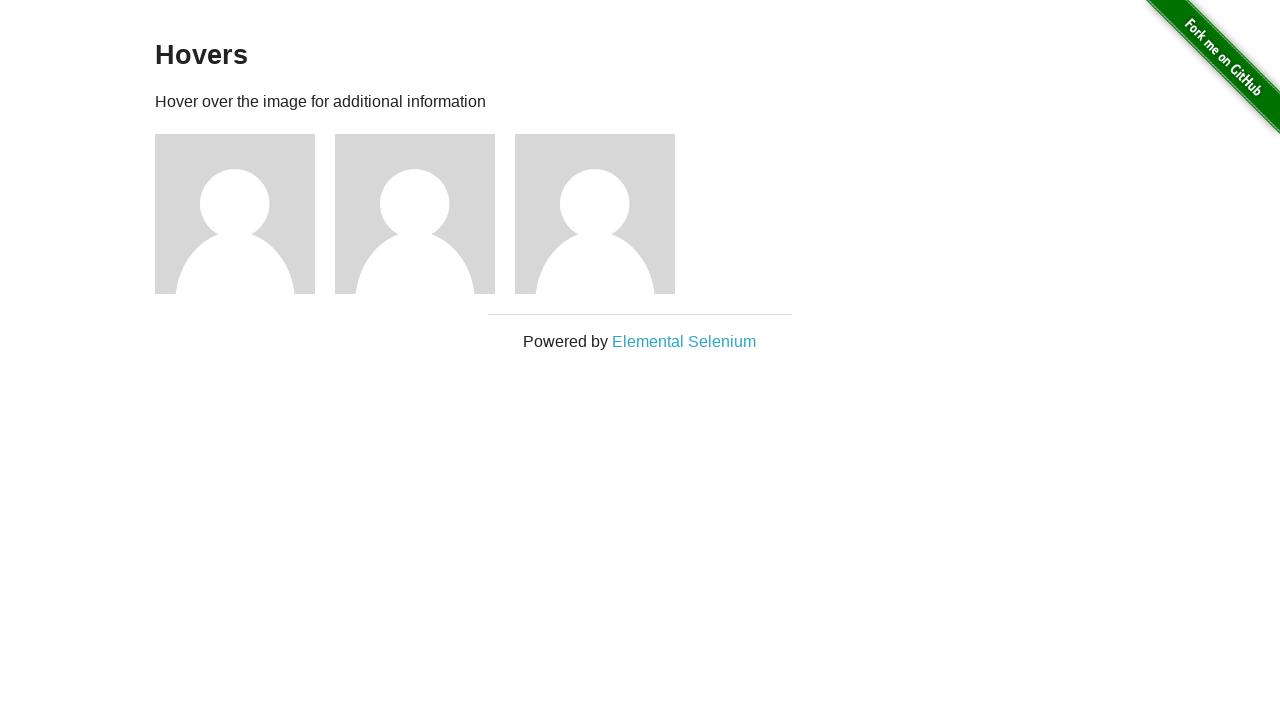

Navigated to the hovers test page
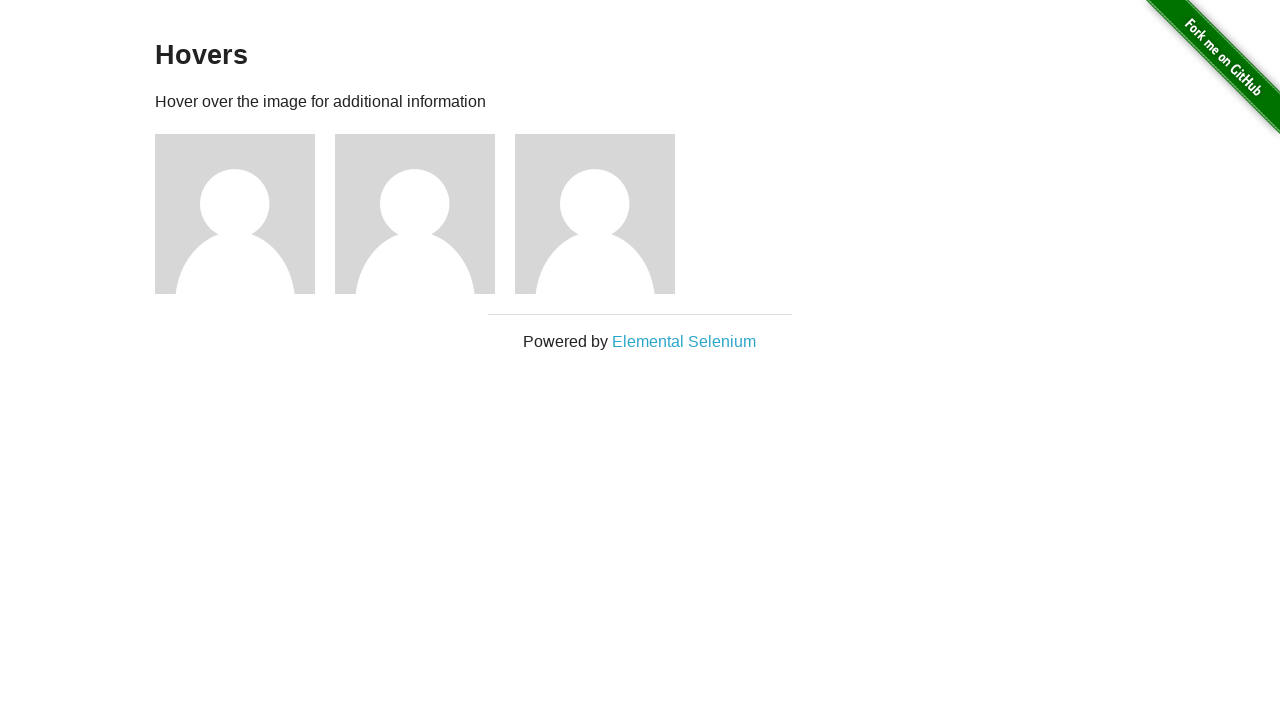

Hovered over the second user avatar to reveal hidden profile link at (415, 214) on (//img[@alt='User Avatar'])[2]
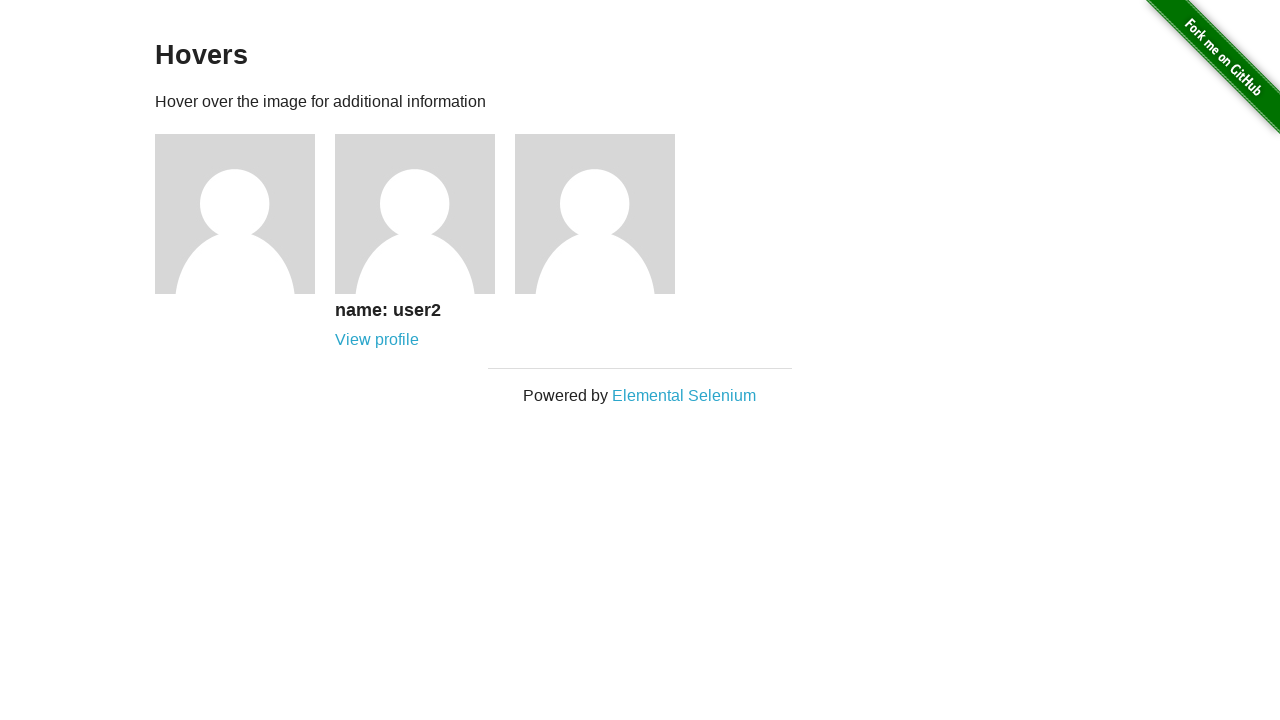

Clicked on the revealed 'View profile' link for the second user at (377, 340) on (//a[text()='View profile'])[2]
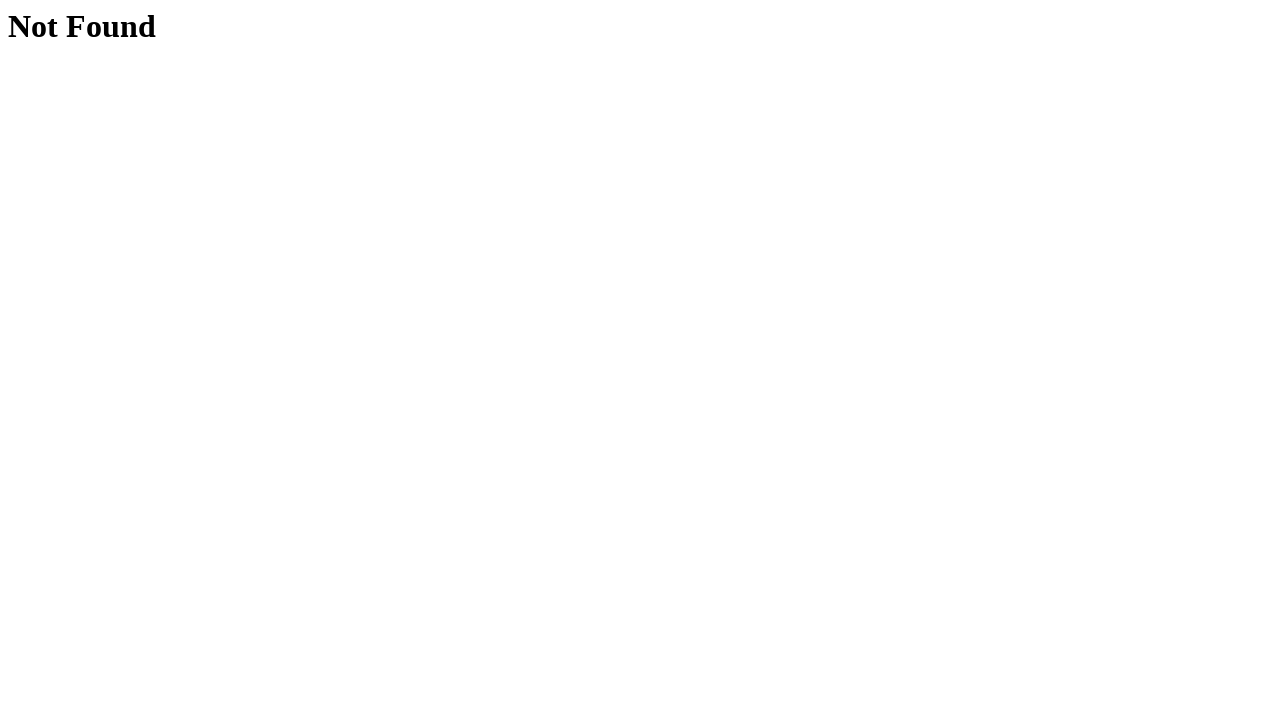

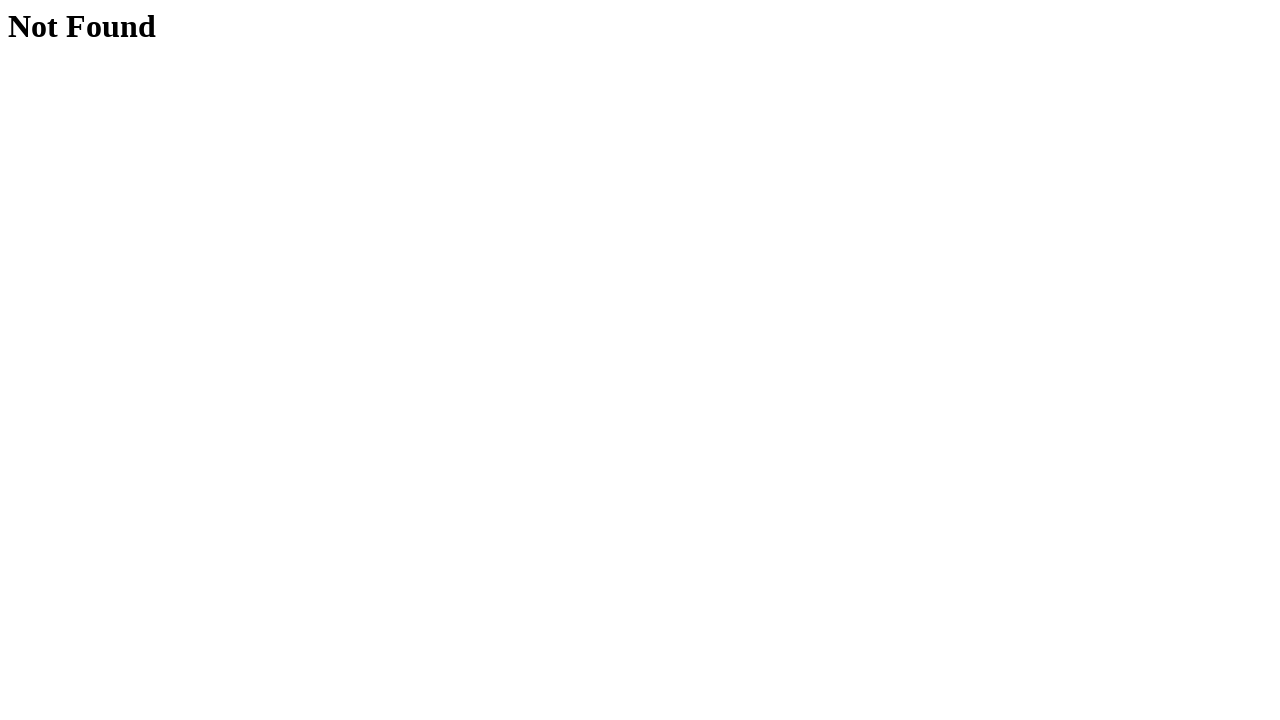